Tests that a todo item is removed when edited to an empty string by clearing the text and pressing Enter.

Starting URL: https://demo.playwright.dev/todomvc

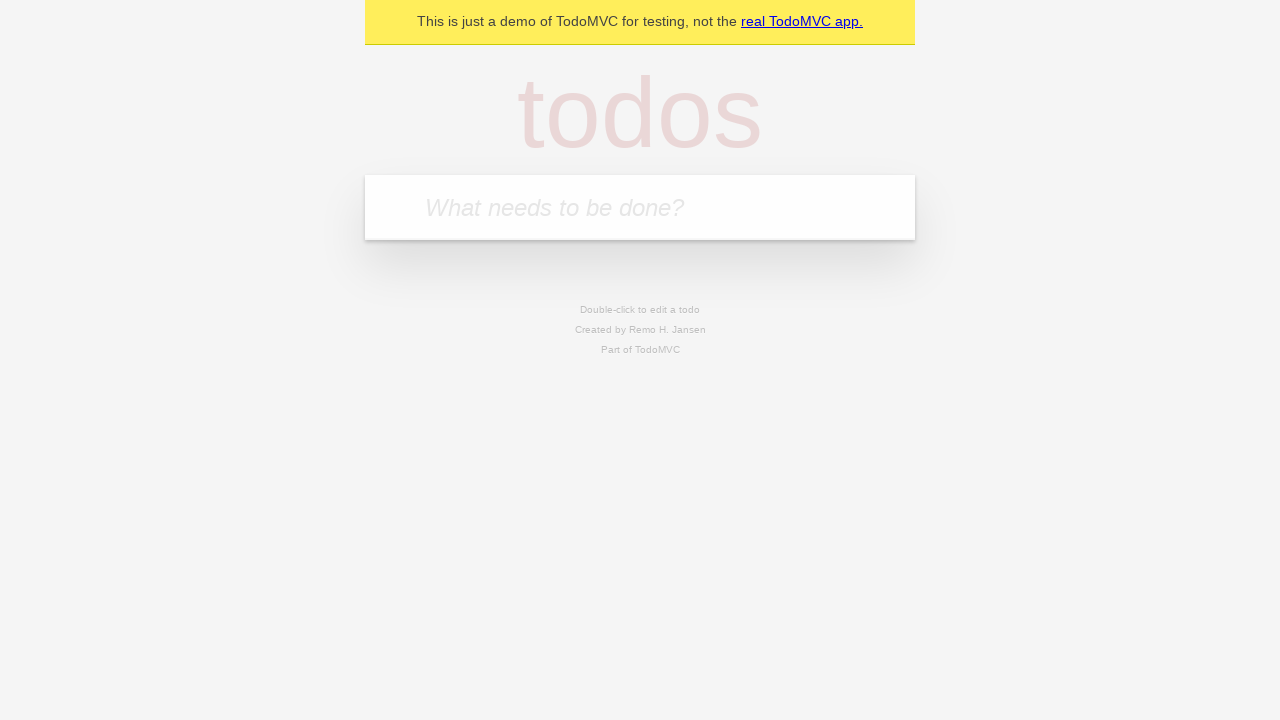

Filled todo input with 'buy some cheese' on internal:attr=[placeholder="What needs to be done?"i]
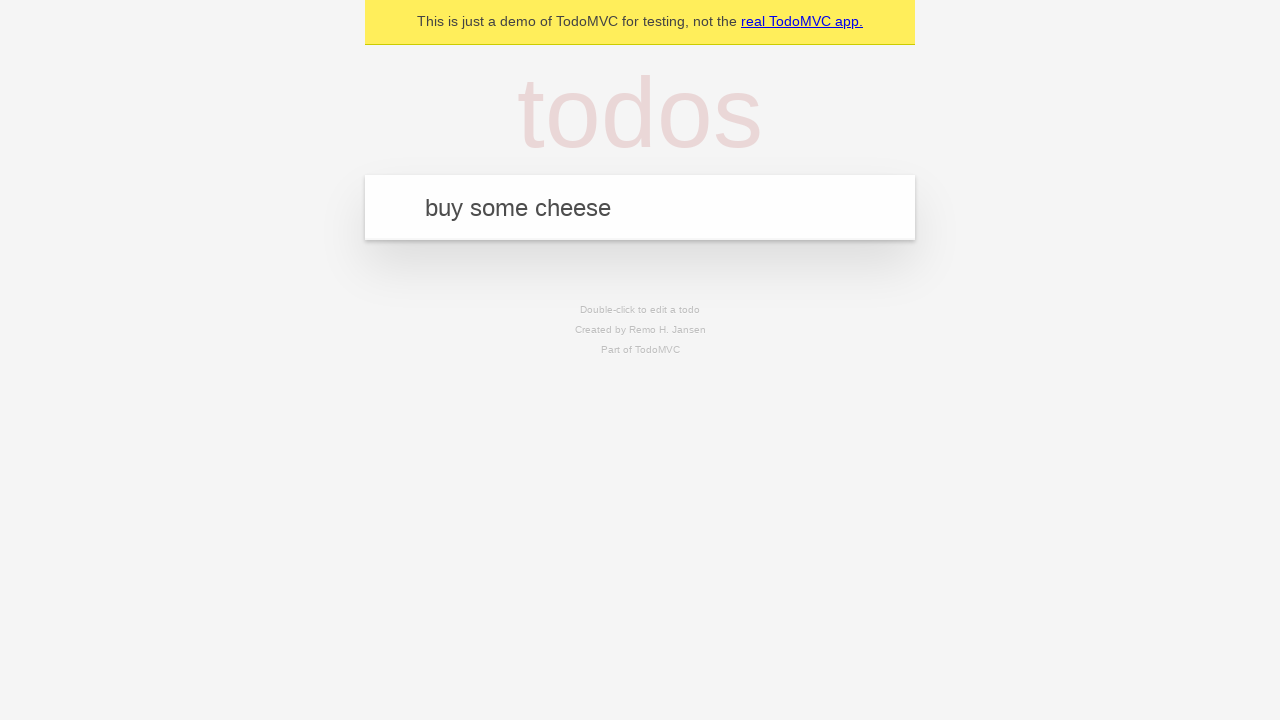

Pressed Enter to add first todo item on internal:attr=[placeholder="What needs to be done?"i]
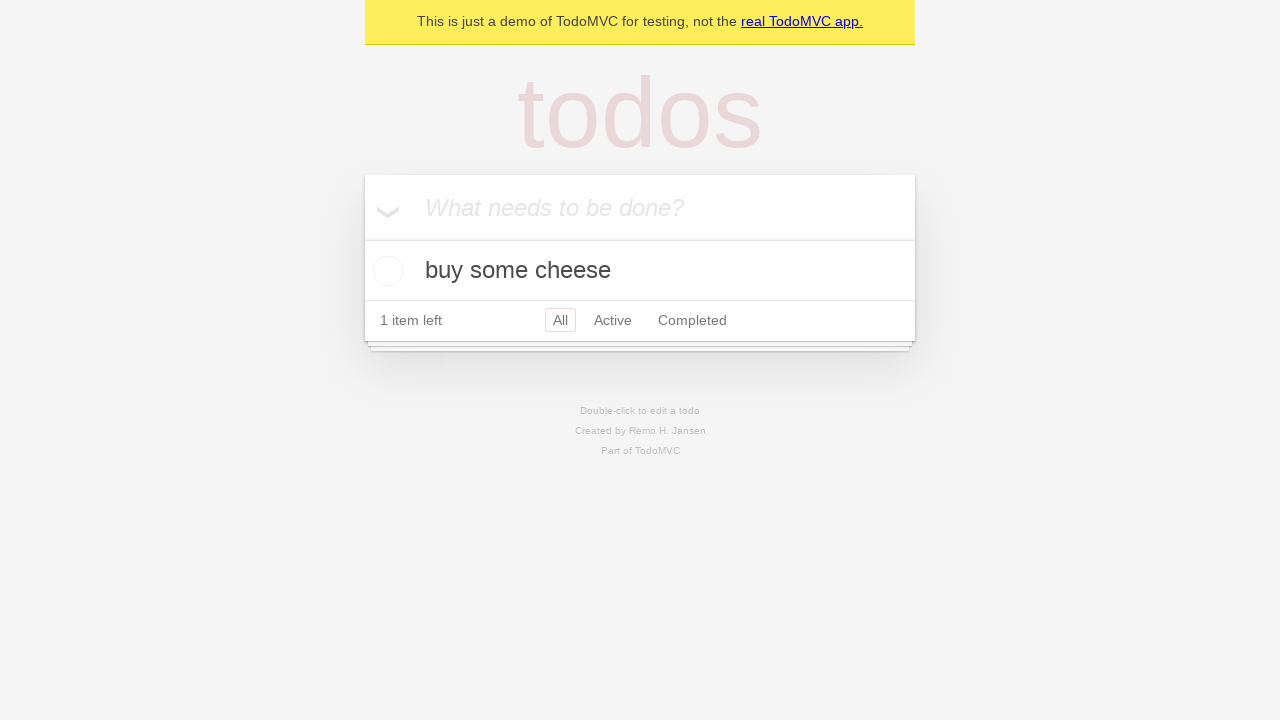

Filled todo input with 'feed the cat' on internal:attr=[placeholder="What needs to be done?"i]
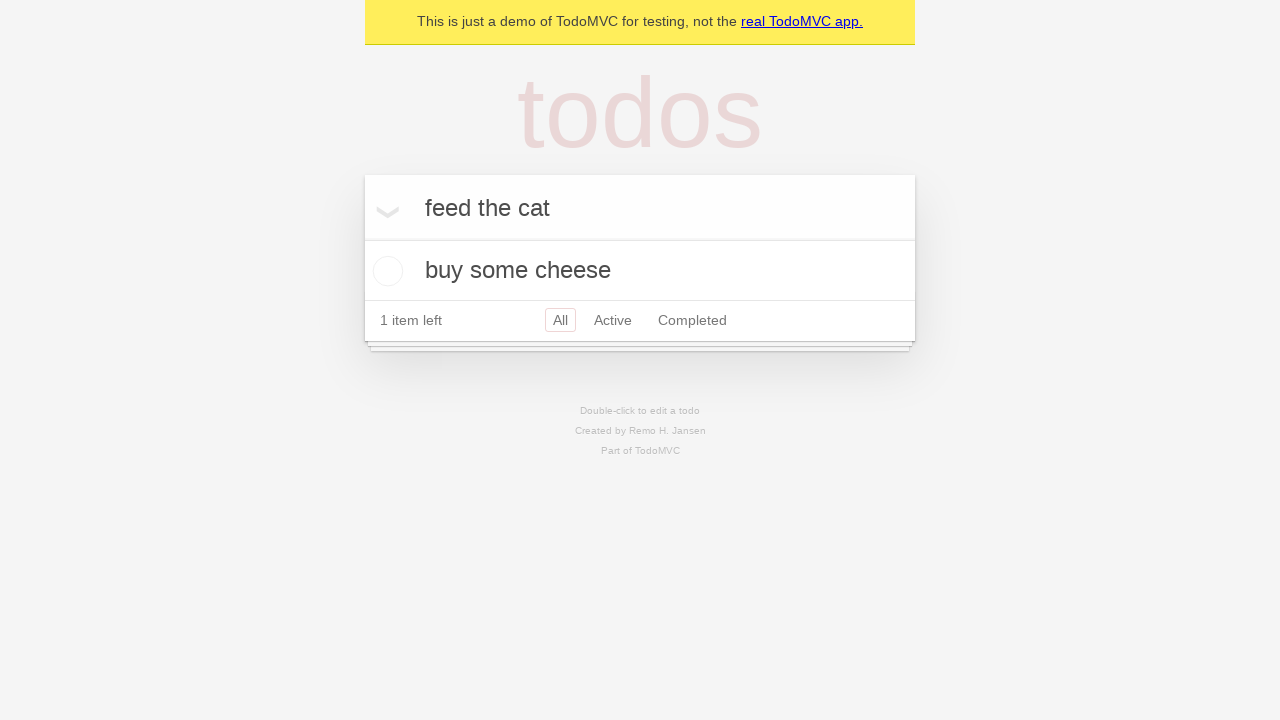

Pressed Enter to add second todo item on internal:attr=[placeholder="What needs to be done?"i]
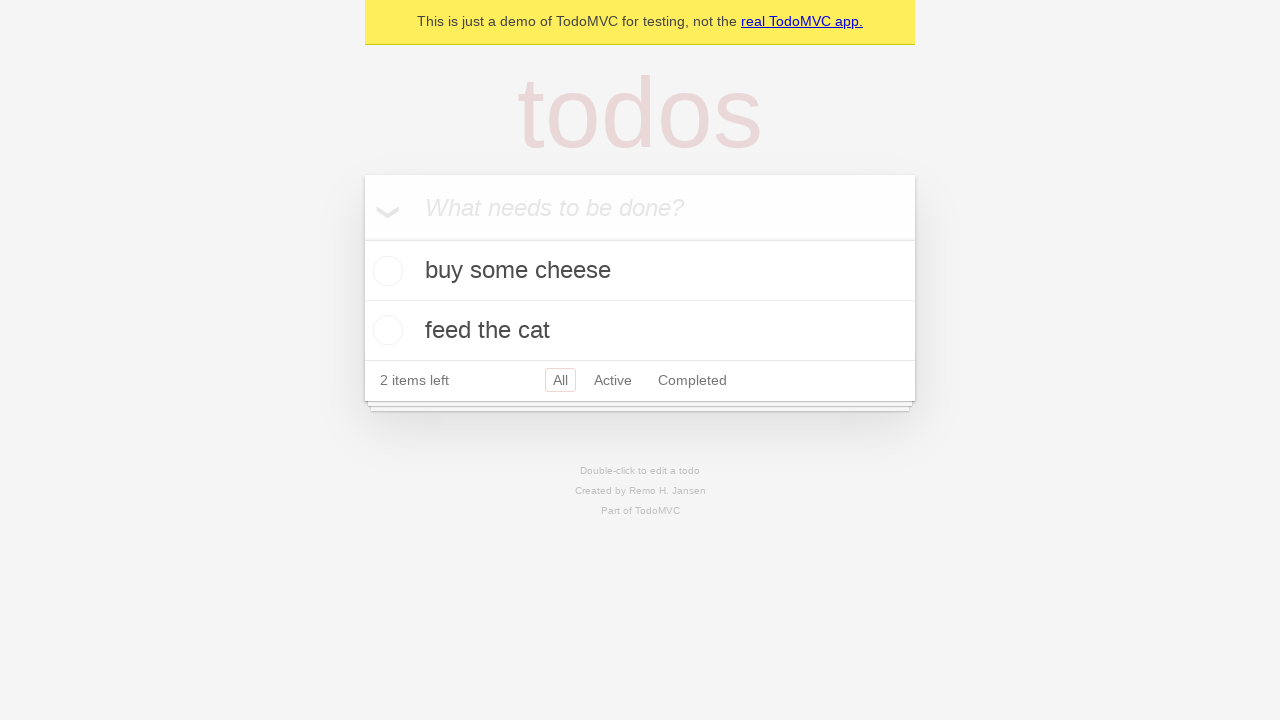

Filled todo input with 'book a doctors appointment' on internal:attr=[placeholder="What needs to be done?"i]
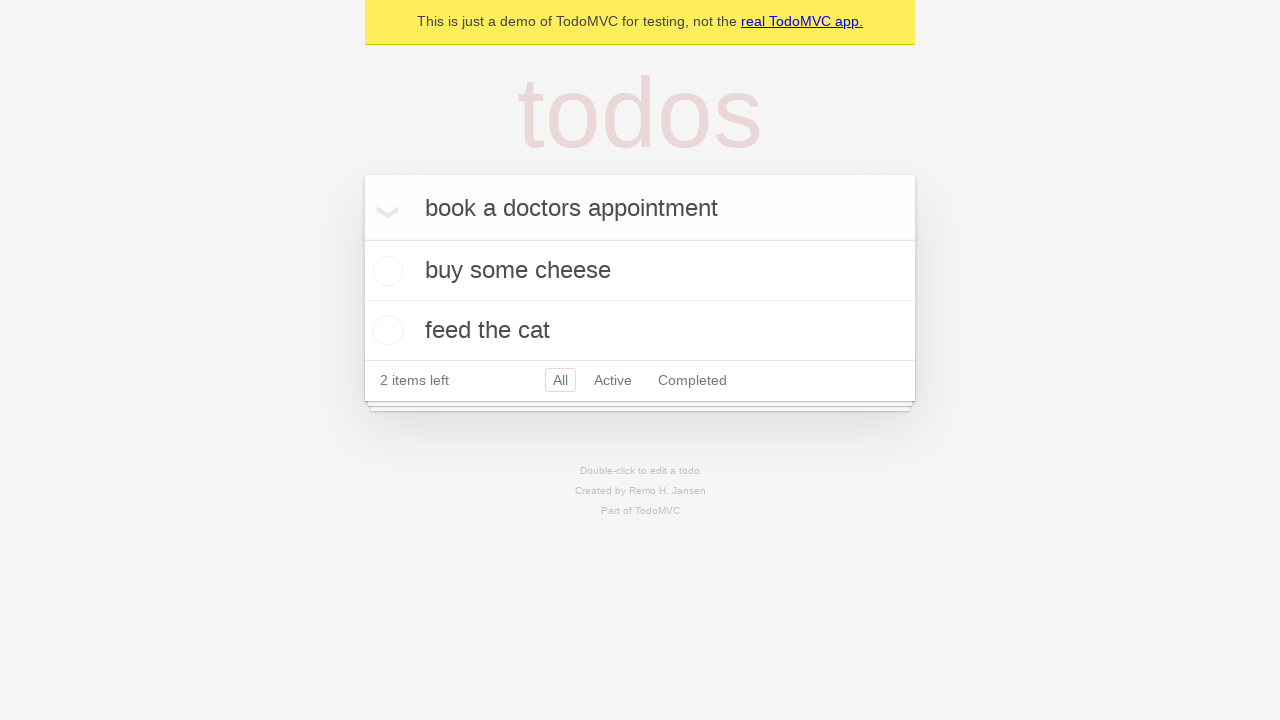

Pressed Enter to add third todo item on internal:attr=[placeholder="What needs to be done?"i]
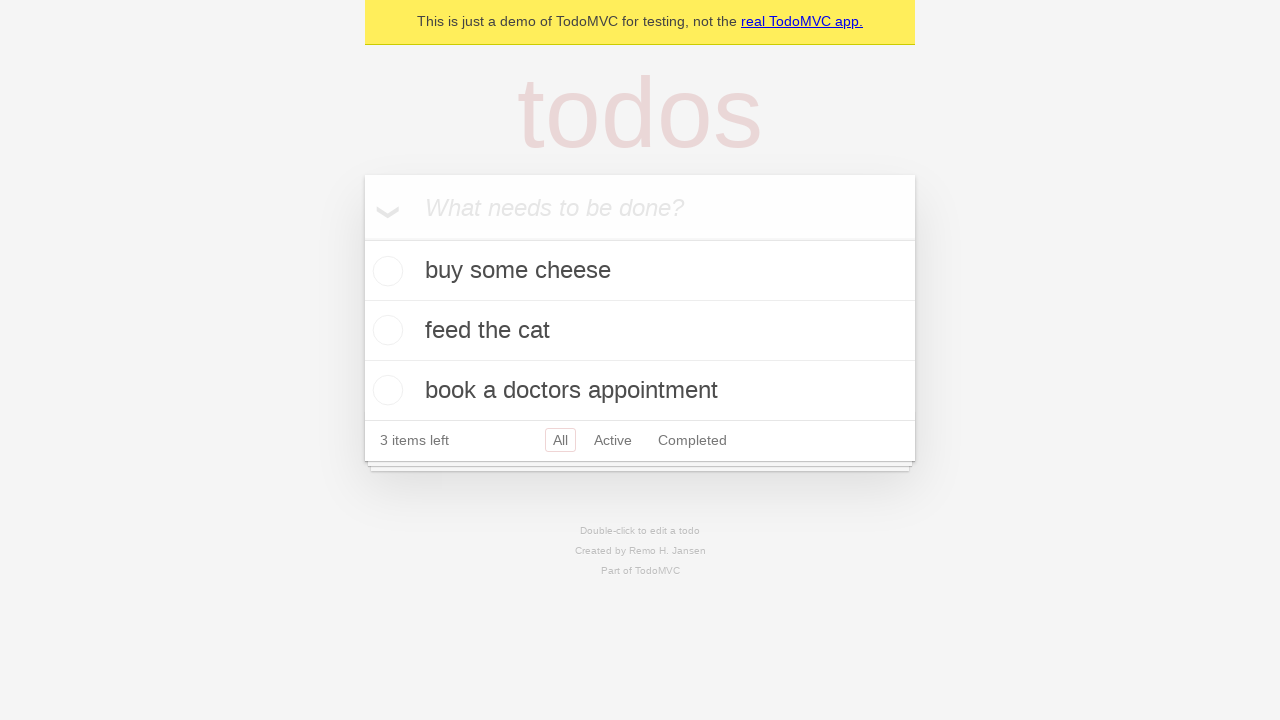

Double-clicked second todo item to enter edit mode at (640, 331) on internal:testid=[data-testid="todo-item"s] >> nth=1
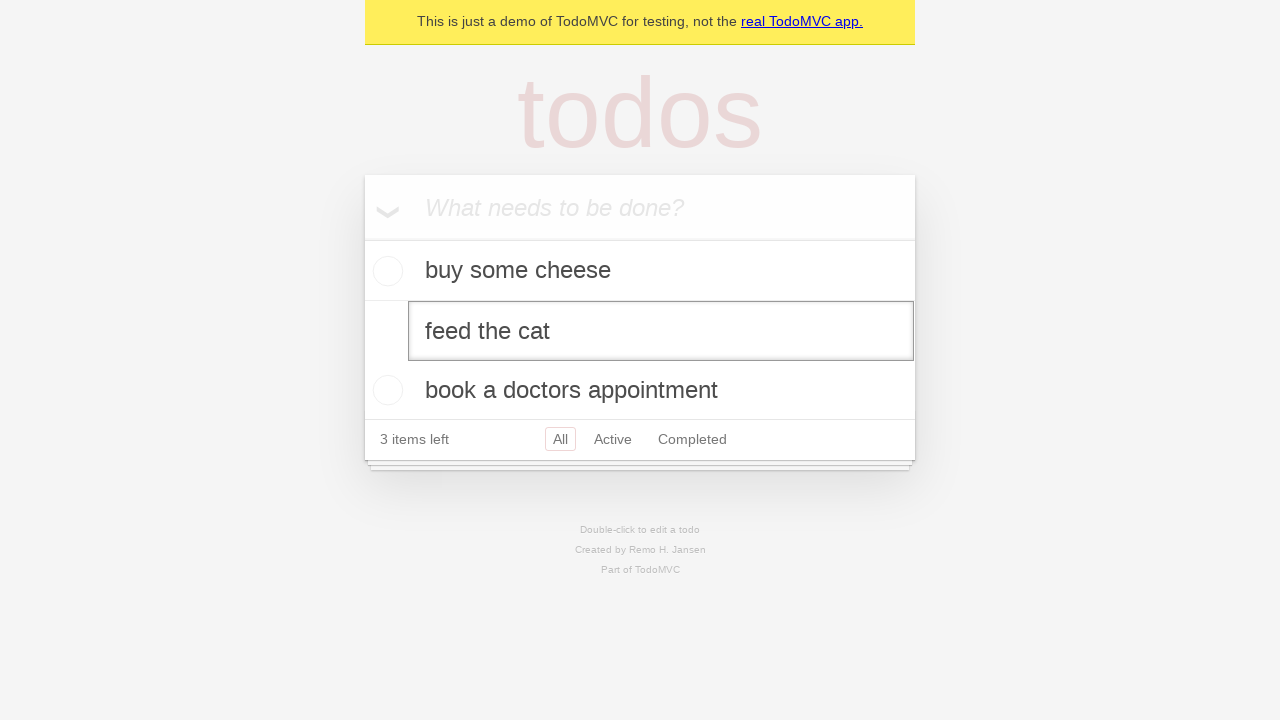

Cleared text in edit field on internal:testid=[data-testid="todo-item"s] >> nth=1 >> internal:role=textbox[nam
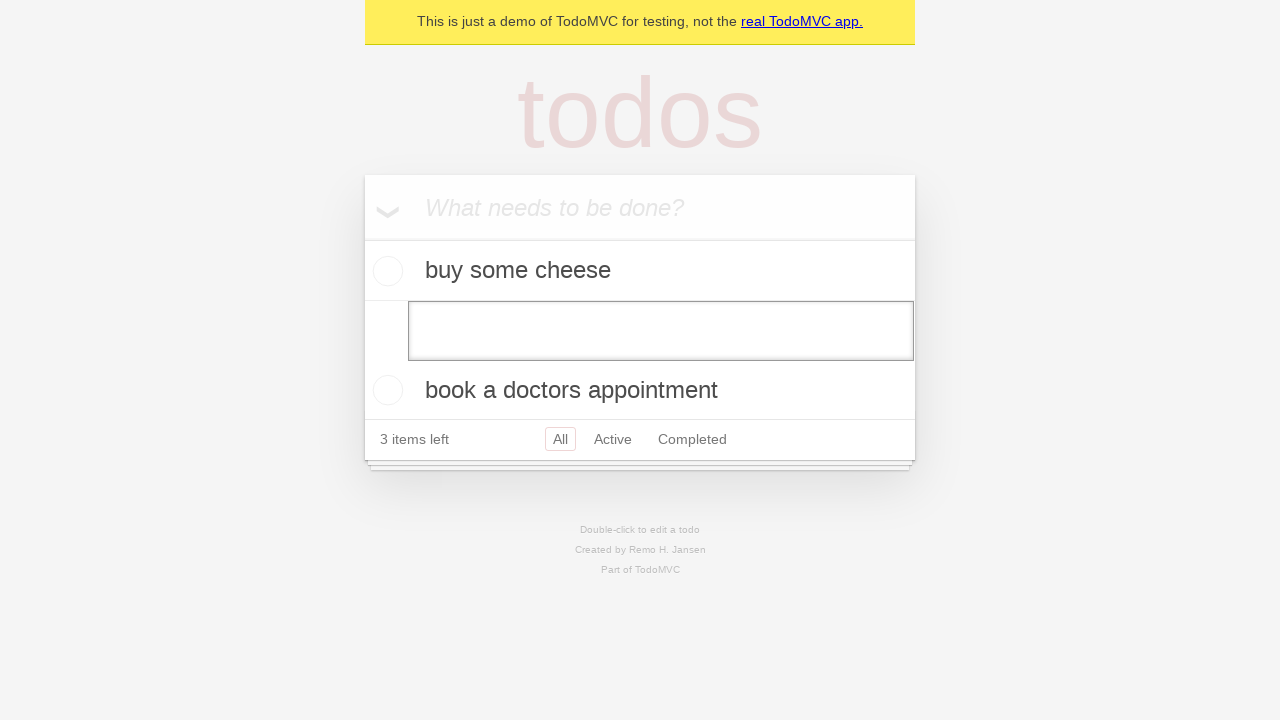

Pressed Enter to confirm empty text, removing the todo item on internal:testid=[data-testid="todo-item"s] >> nth=1 >> internal:role=textbox[nam
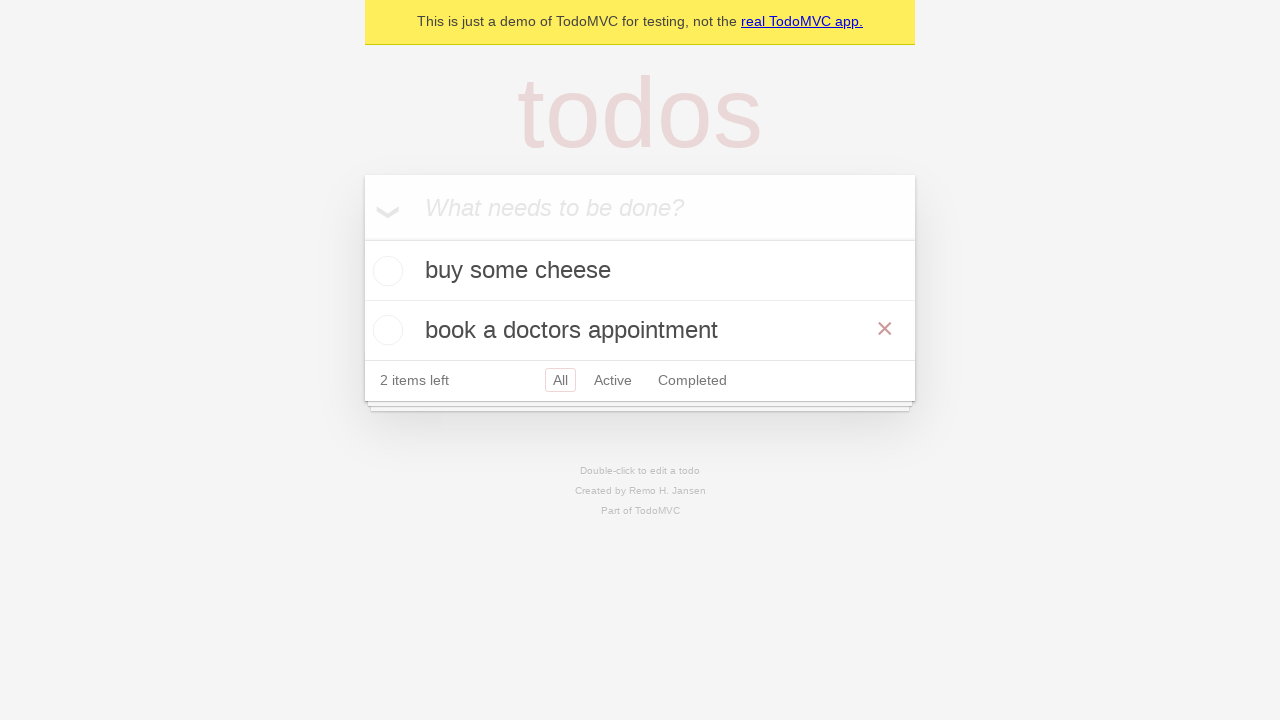

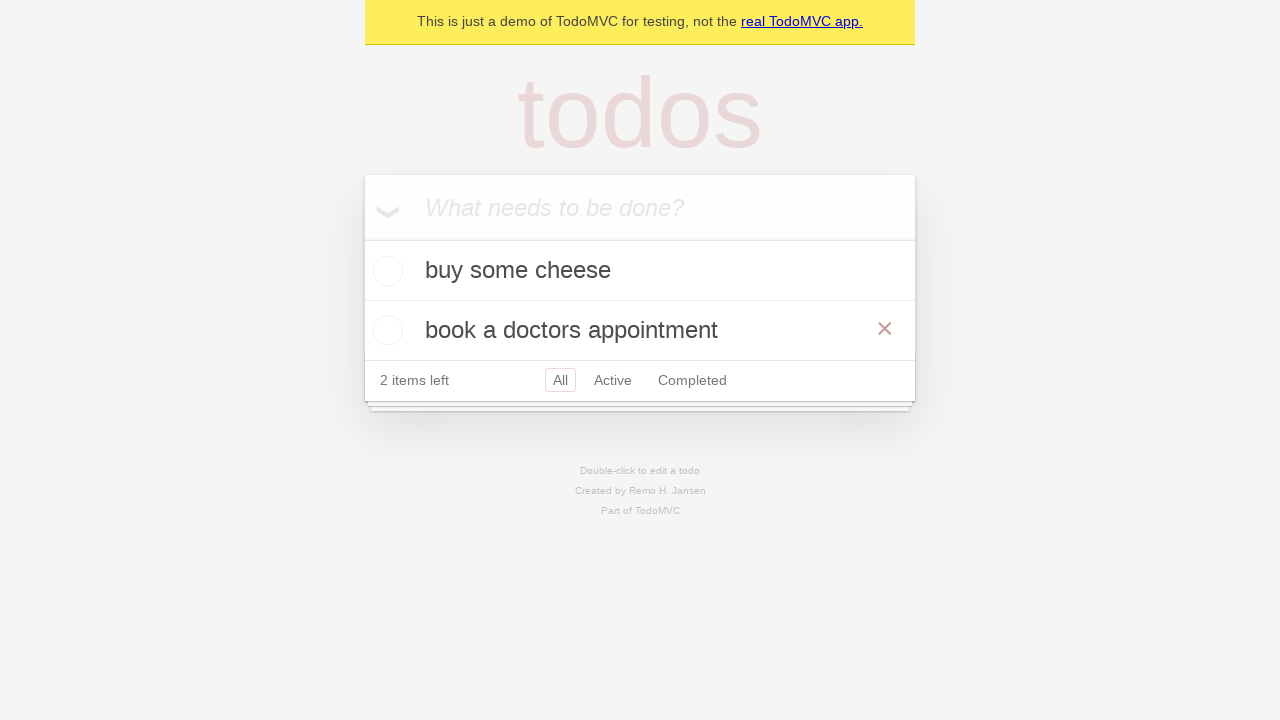